Tests selecting the first number option from a dropdown menu by clicking the button and selecting the first item

Starting URL: https://seleniumui.moderntester.pl/selectmenu.php

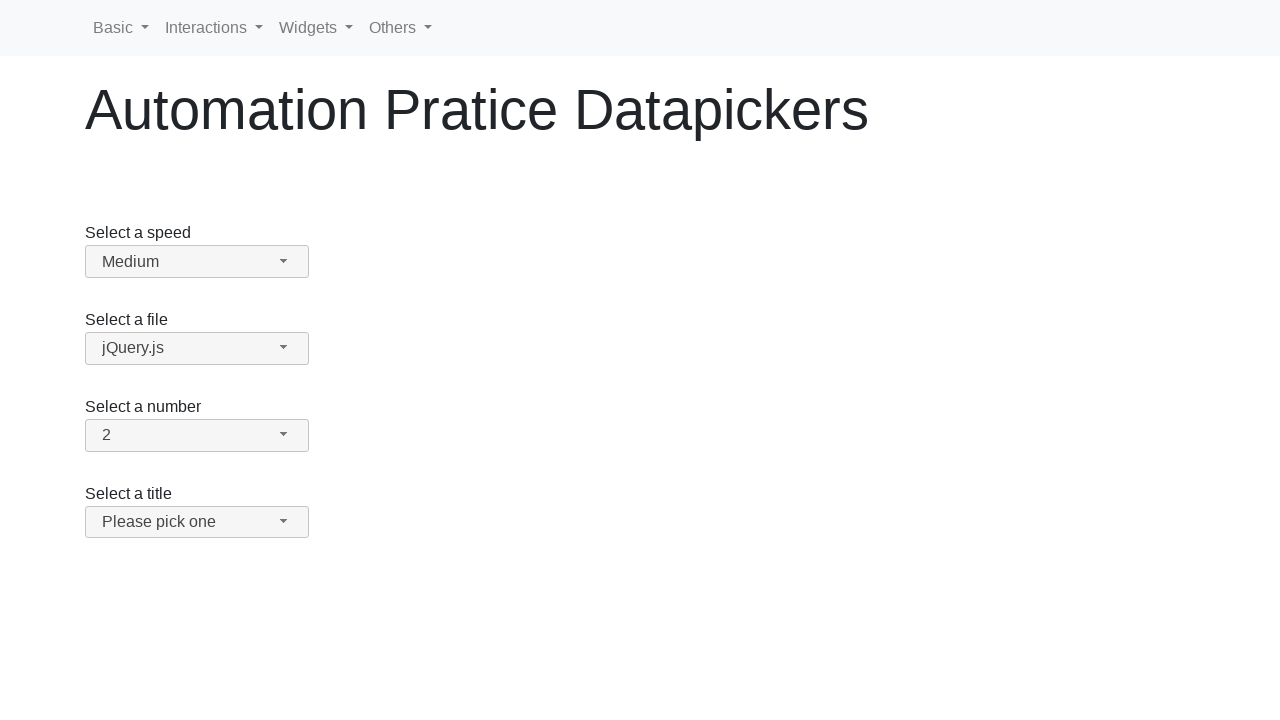

Navigated to select menu test page
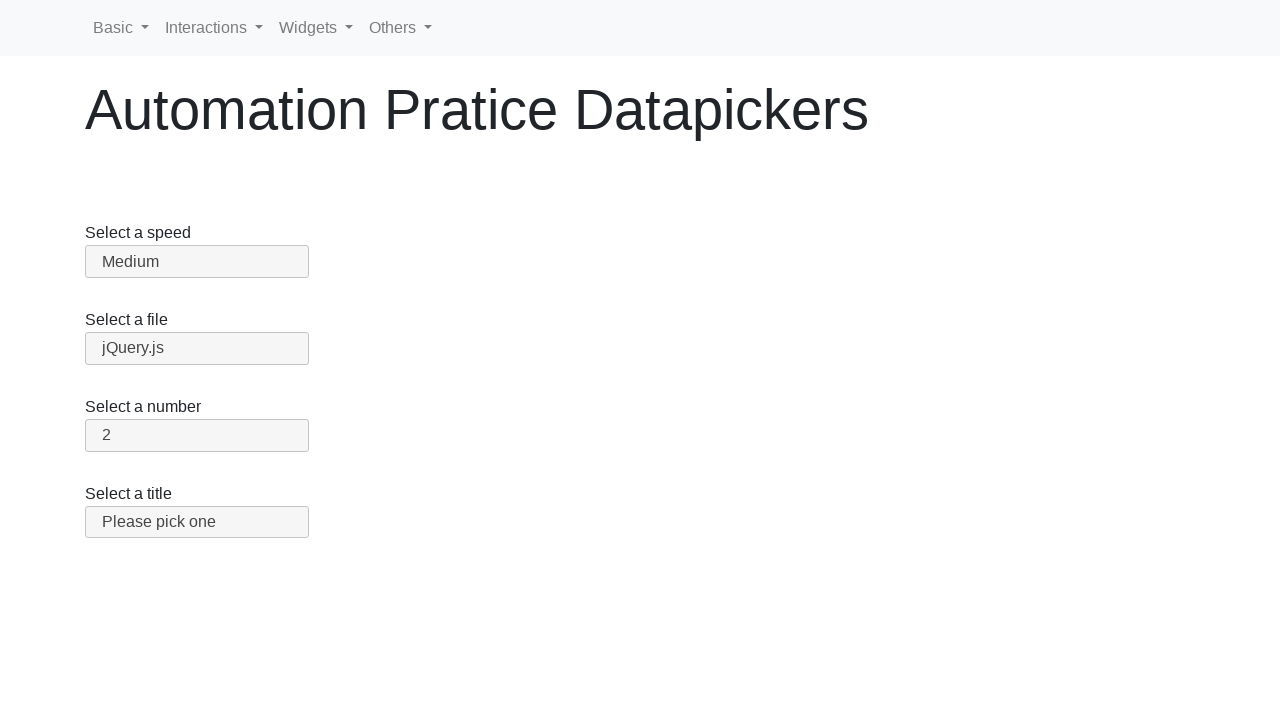

Clicked number button to open dropdown menu at (197, 435) on #number-button
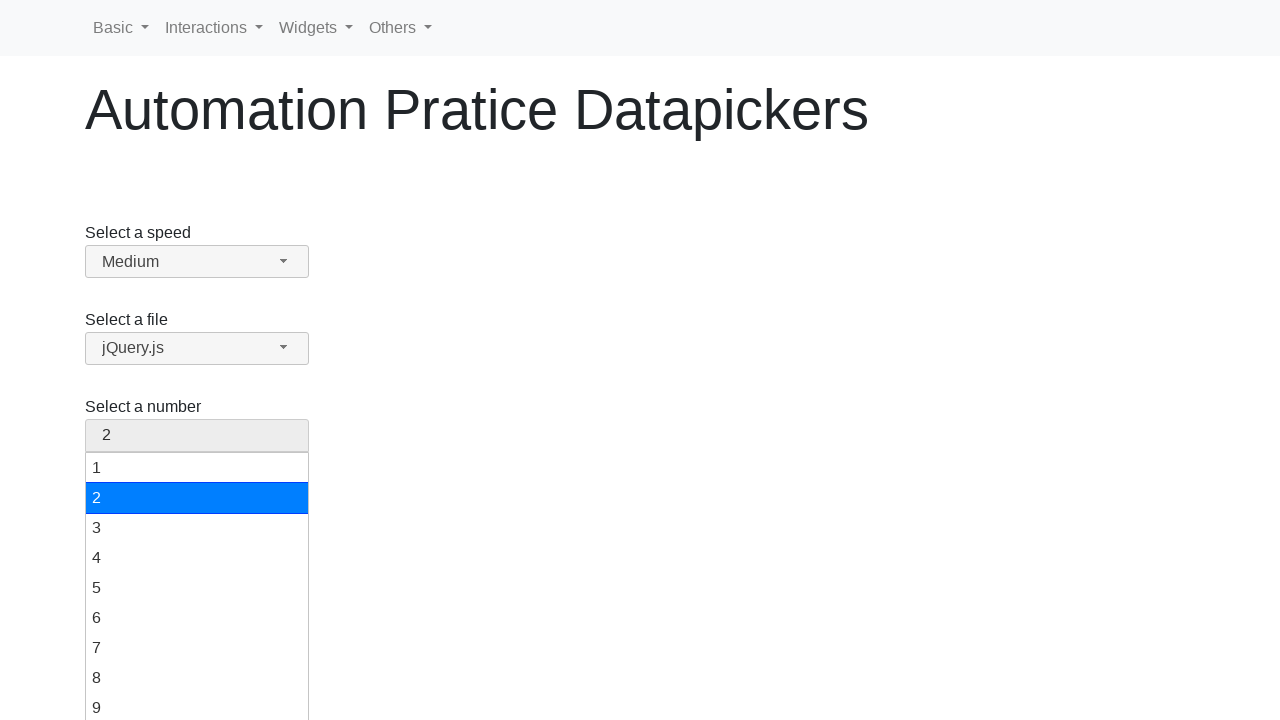

Selected the first number option from dropdown menu at (197, 468) on #number-menu .ui-menu-item:first-child
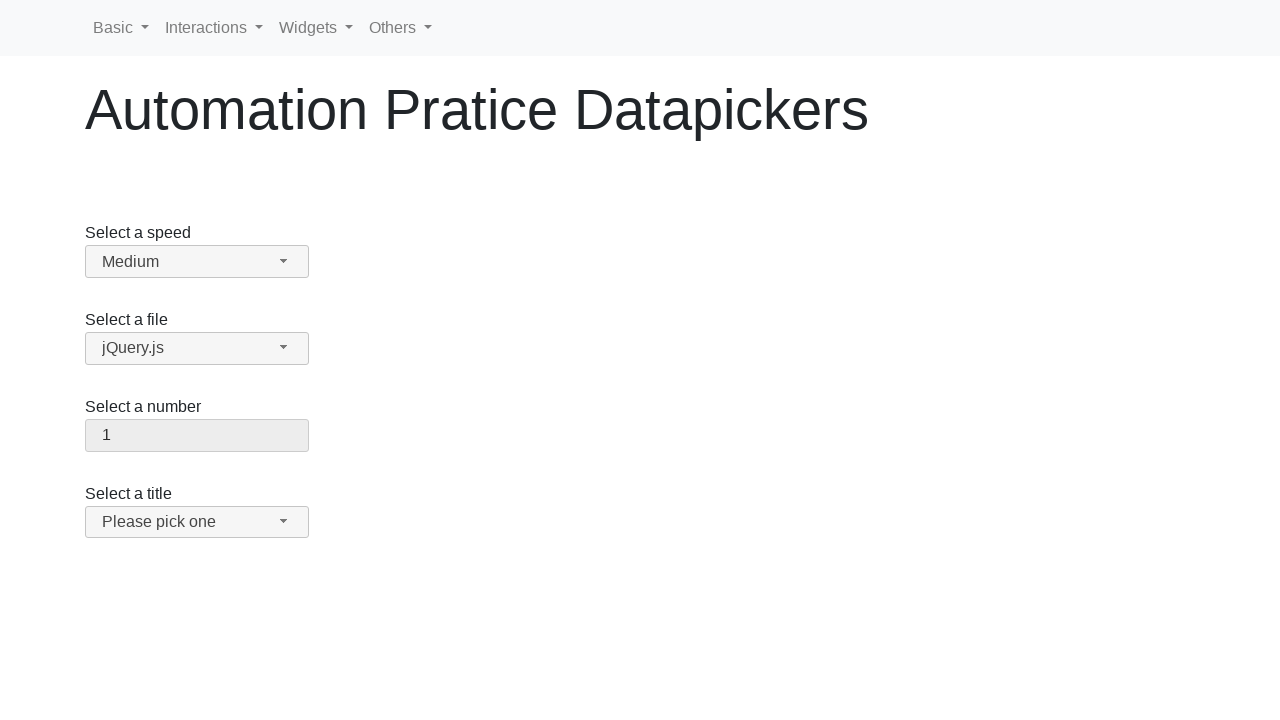

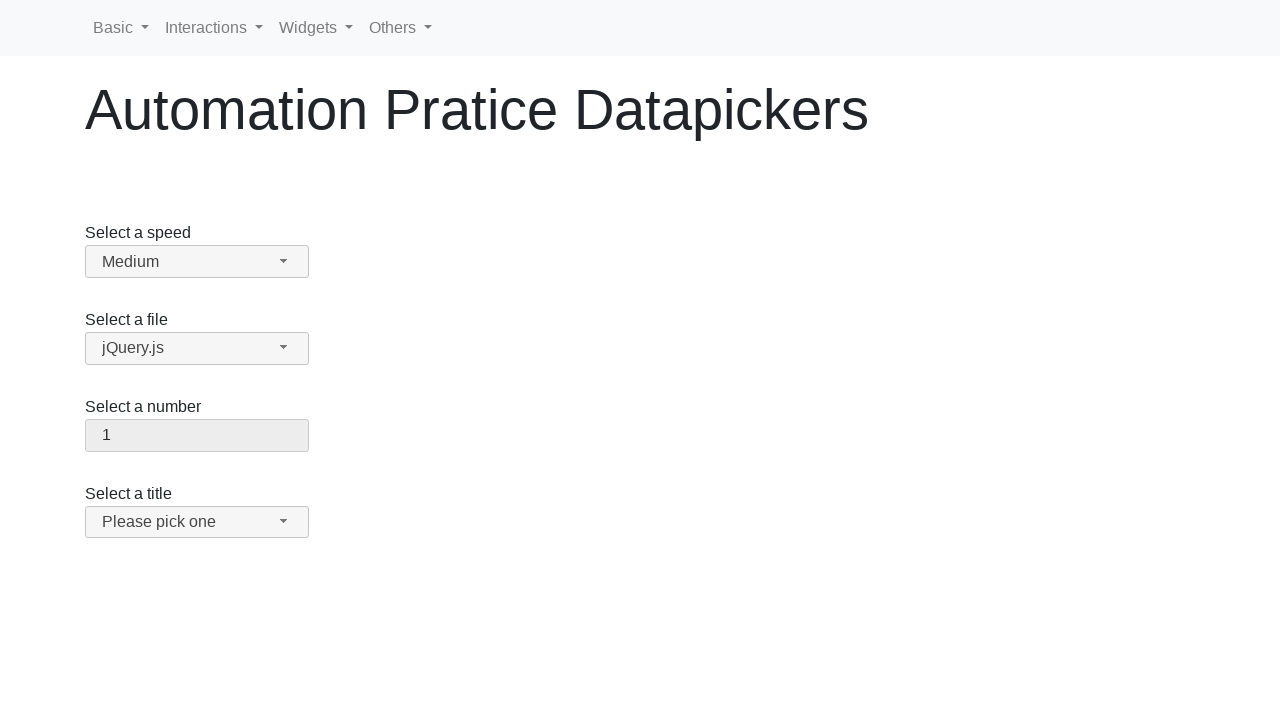